Tests dismissing a JavaScript confirm dialog by clicking the confirm button and dismissing it

Starting URL: https://the-internet.herokuapp.com/javascript_alerts

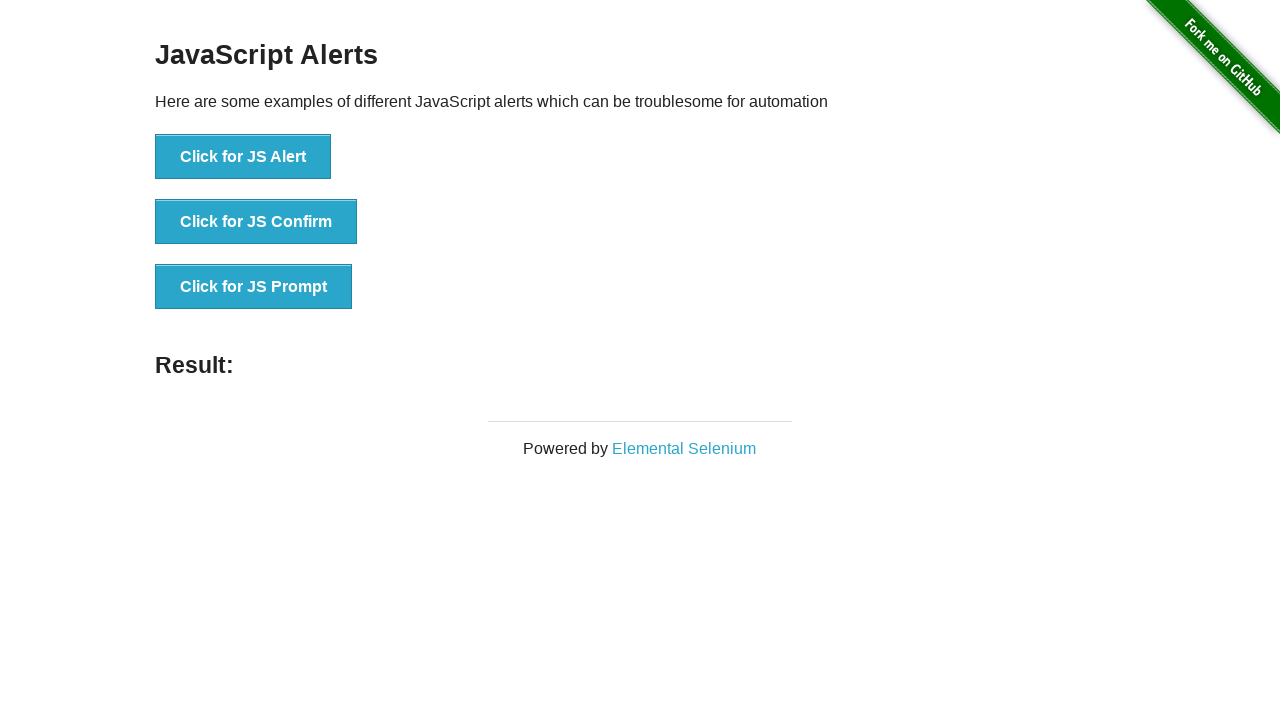

Clicked the second button to trigger confirm dialog at (256, 222) on (//ul//li//button)[2]
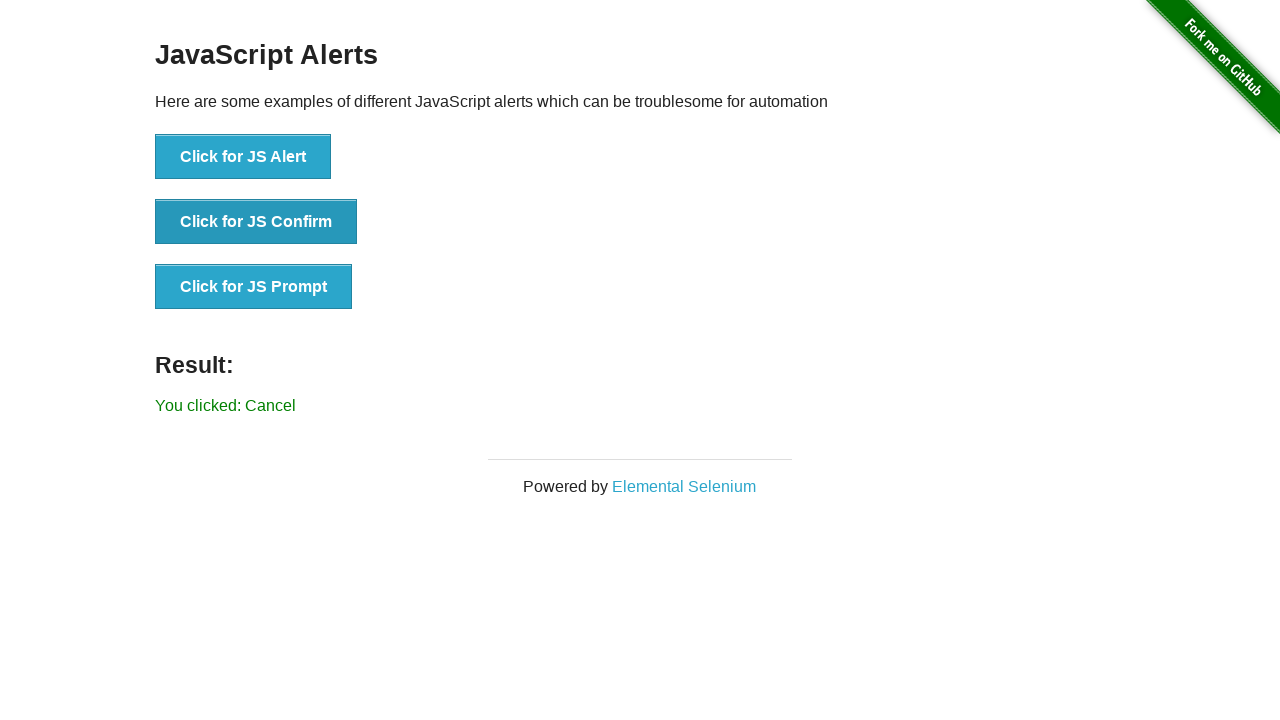

Set up dialog handler to dismiss confirm dialog
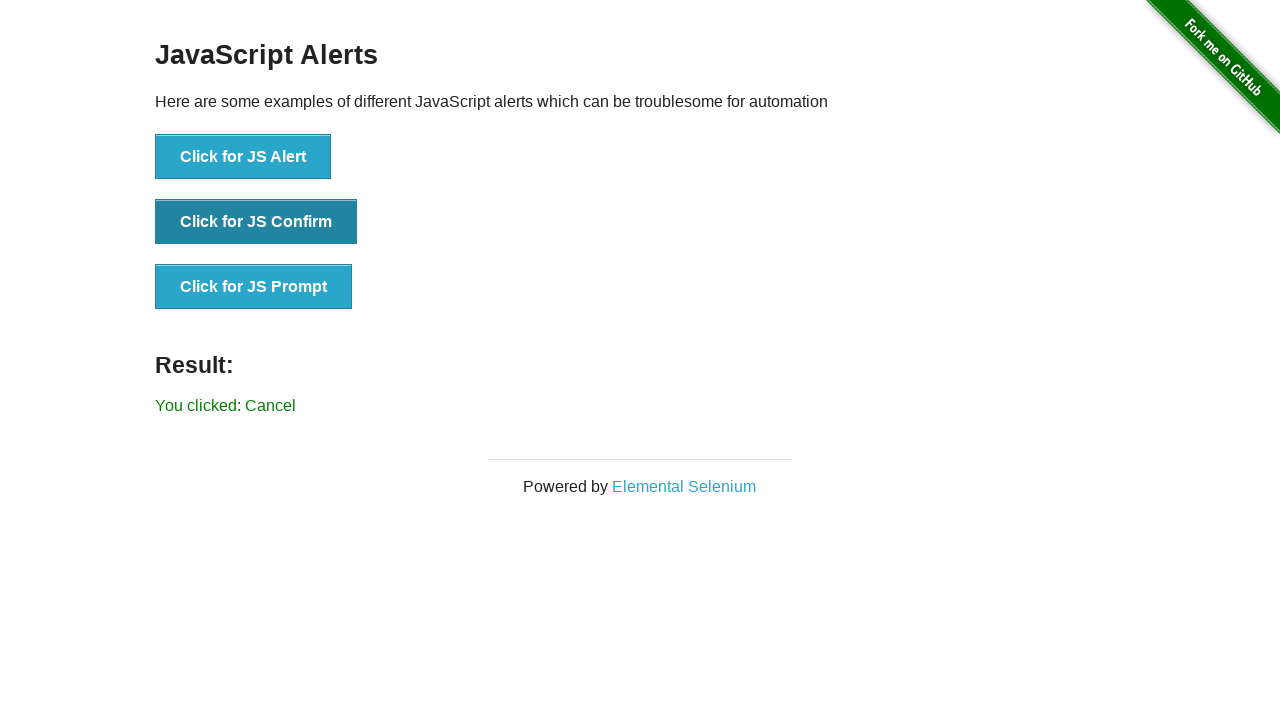

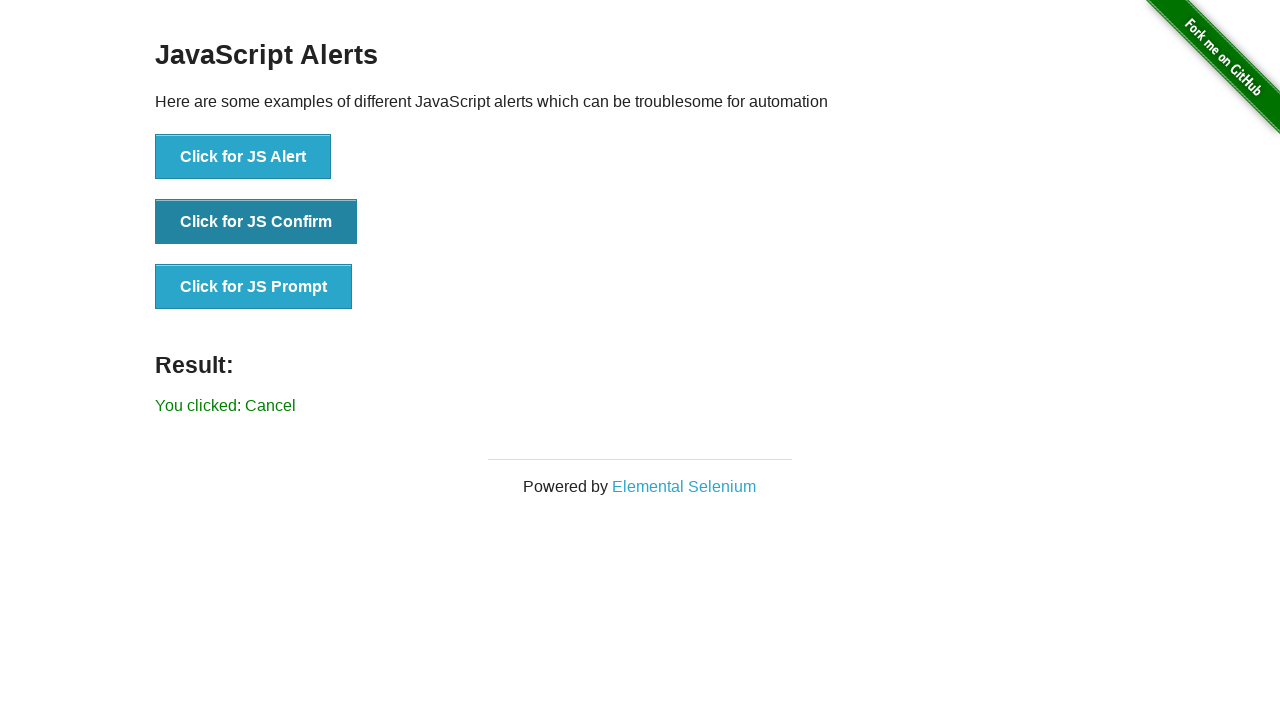